Tests timer-based JavaScript alert that appears after a delay

Starting URL: https://demoqa.com/alerts

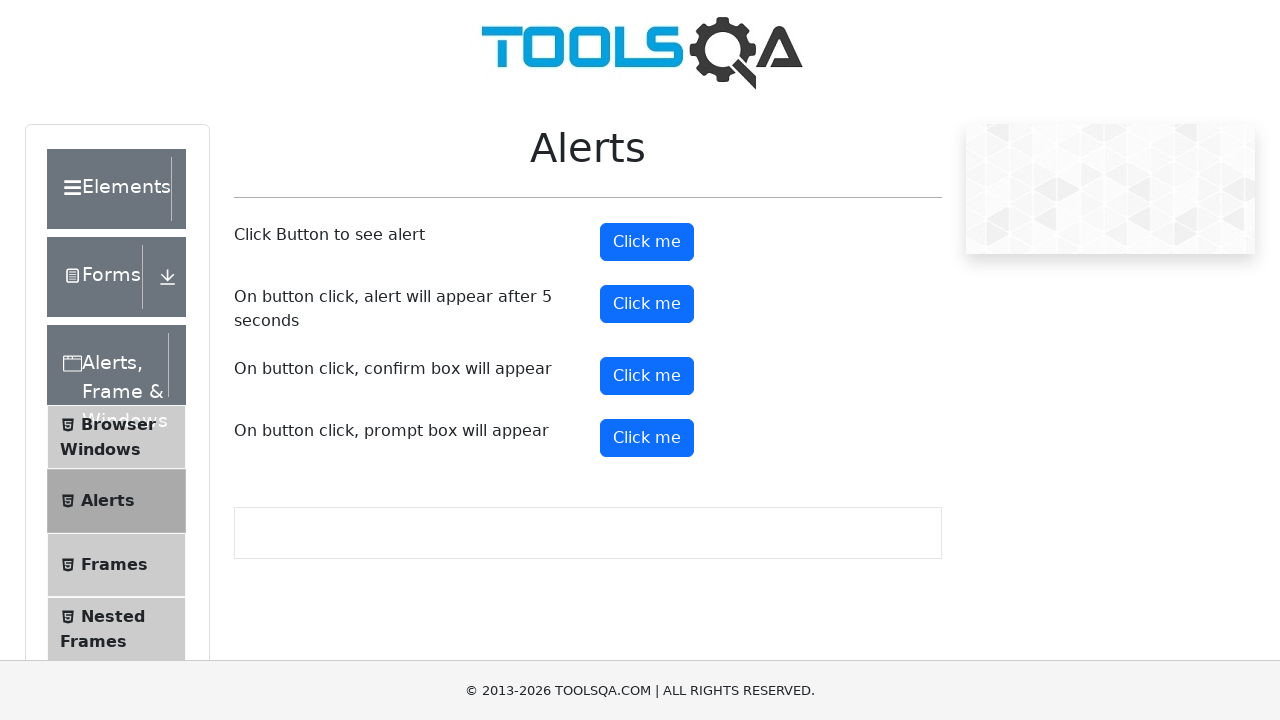

Set up dialog handler to auto-accept alerts
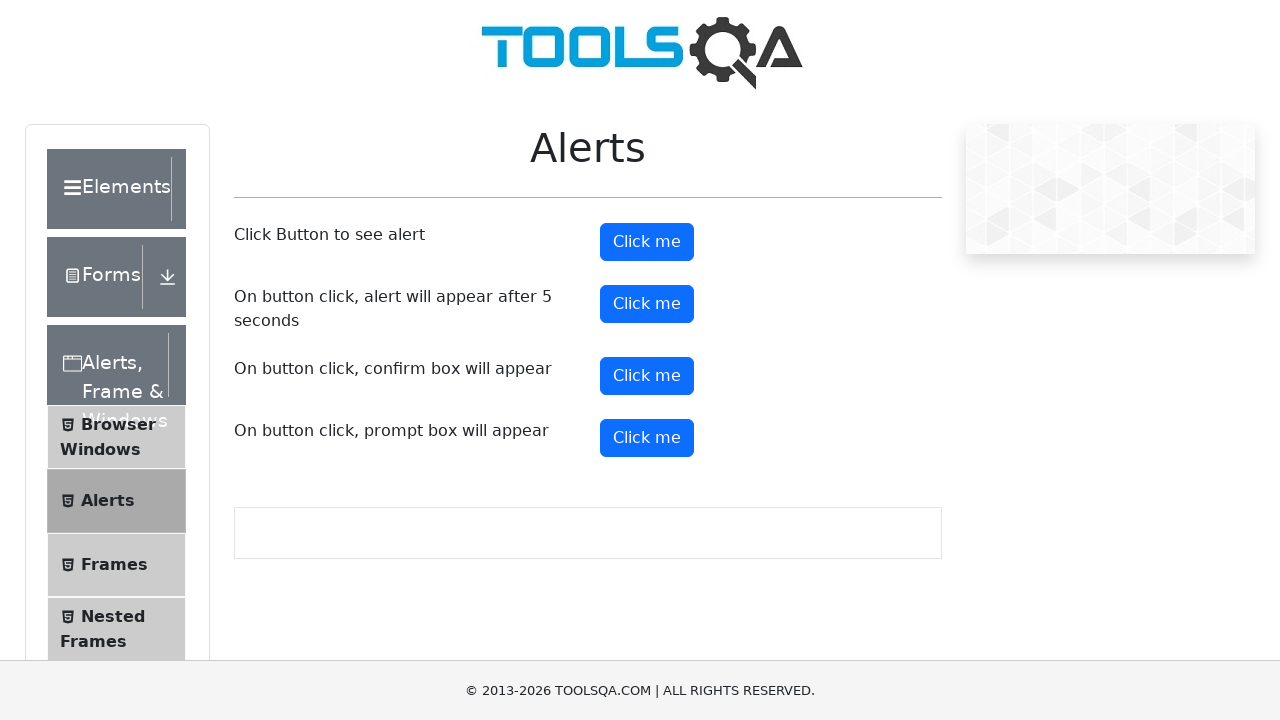

Clicked timer alert button to trigger delayed alert at (647, 304) on #timerAlertButton
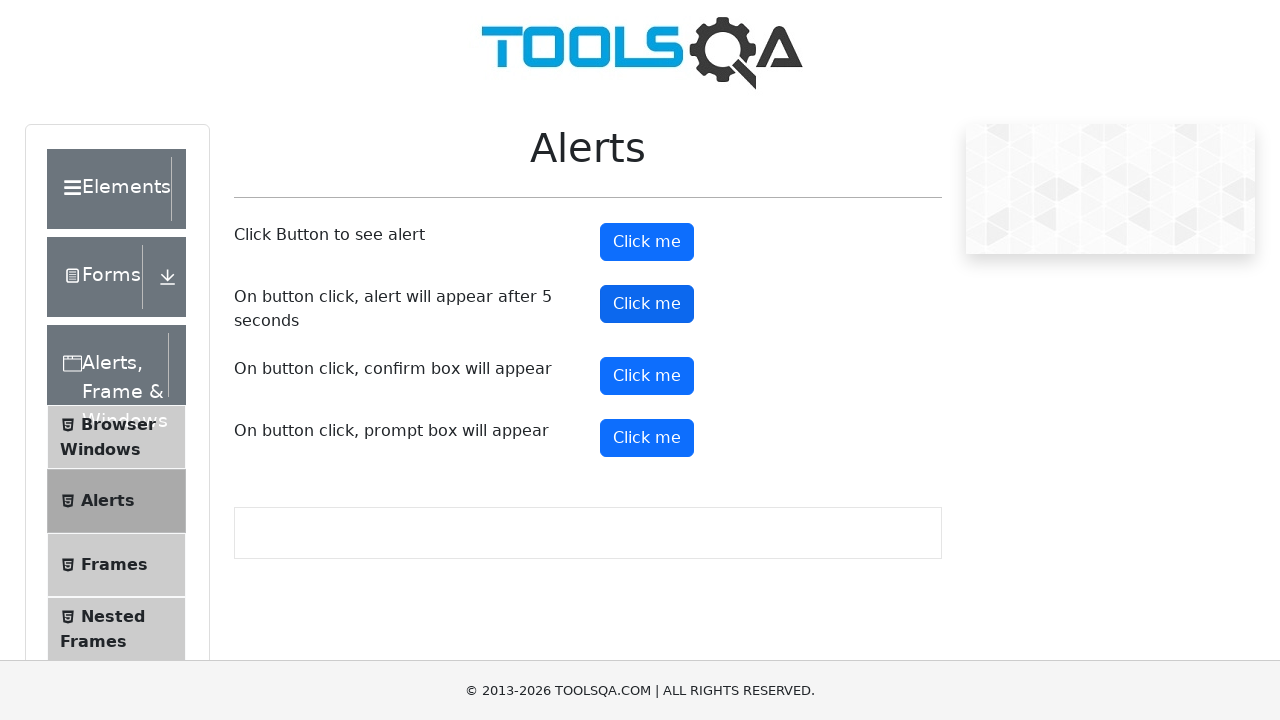

Waited 6 seconds for timer alert to appear and be handled
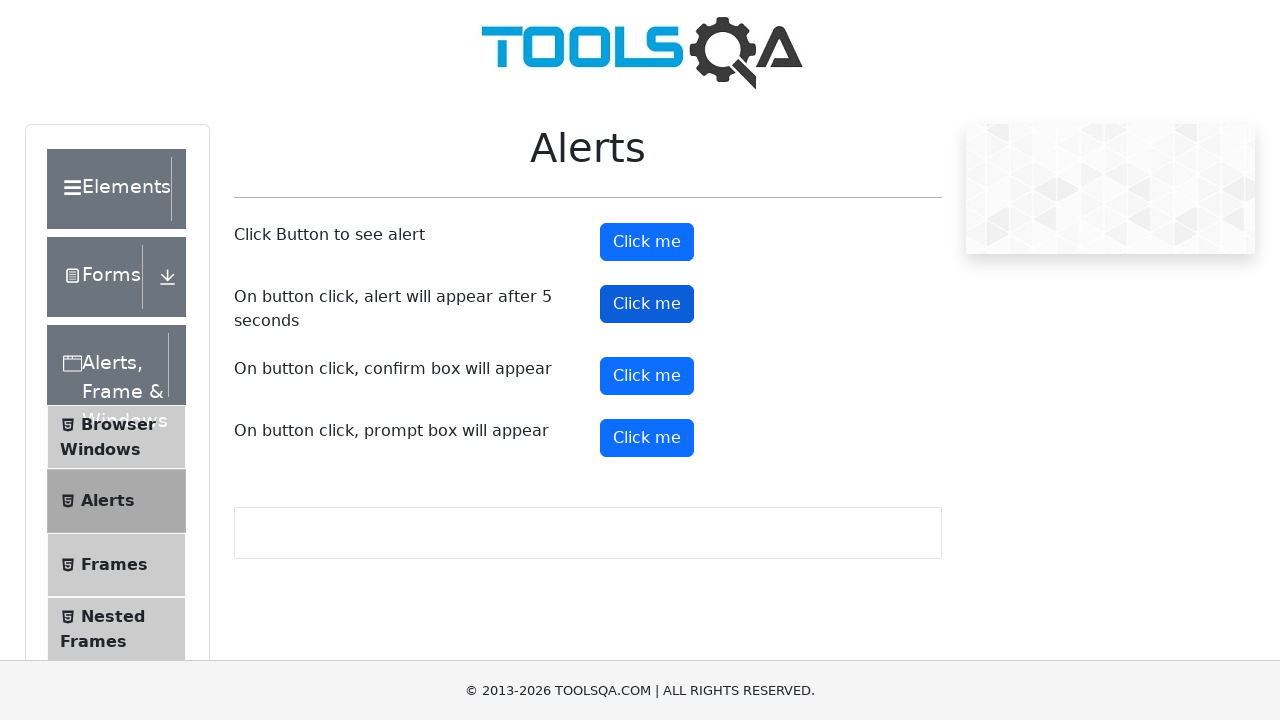

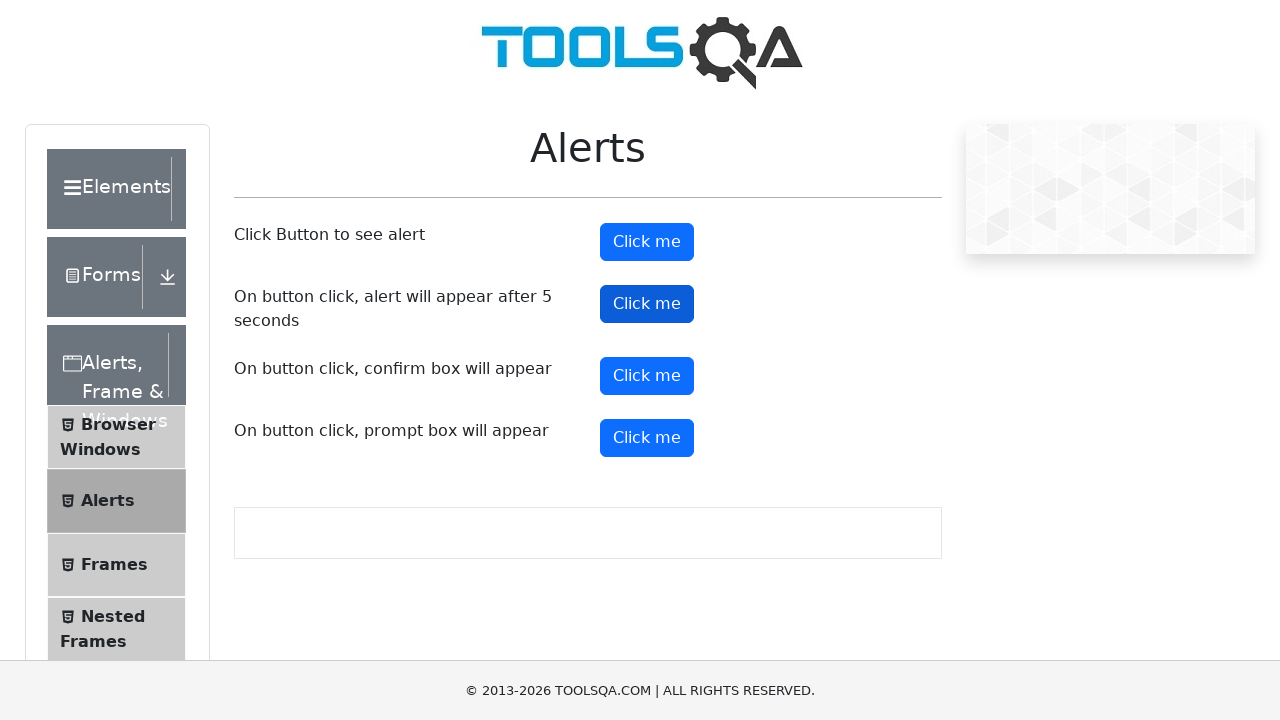